Tests that completed items are removed when Clear completed button is clicked

Starting URL: https://demo.playwright.dev/todomvc

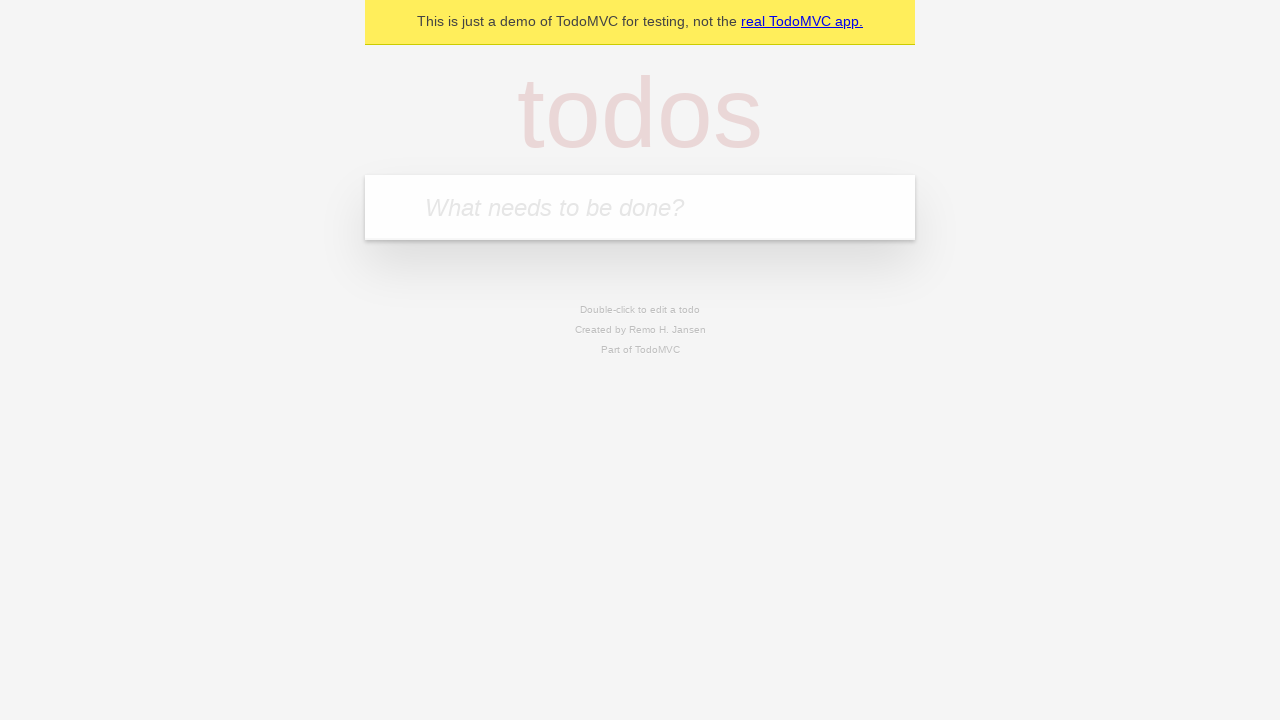

Filled todo input with 'buy some cheese' on internal:attr=[placeholder="What needs to be done?"i]
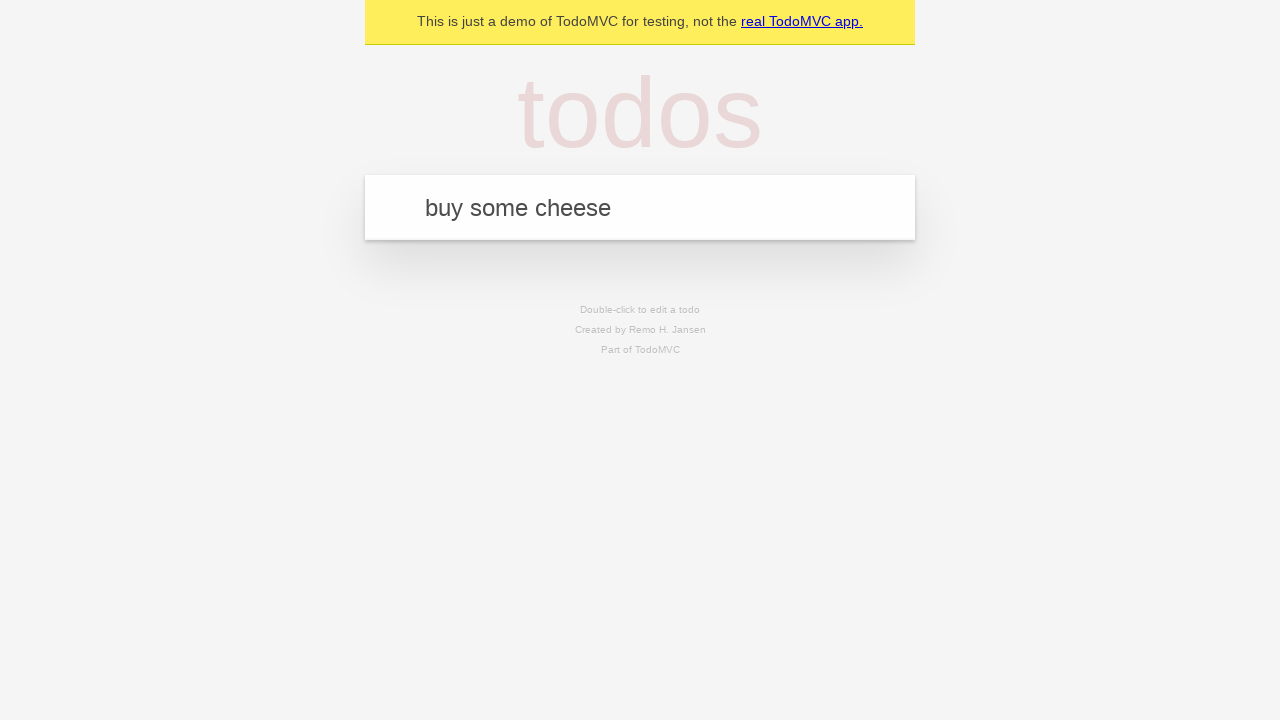

Pressed Enter to create todo 'buy some cheese' on internal:attr=[placeholder="What needs to be done?"i]
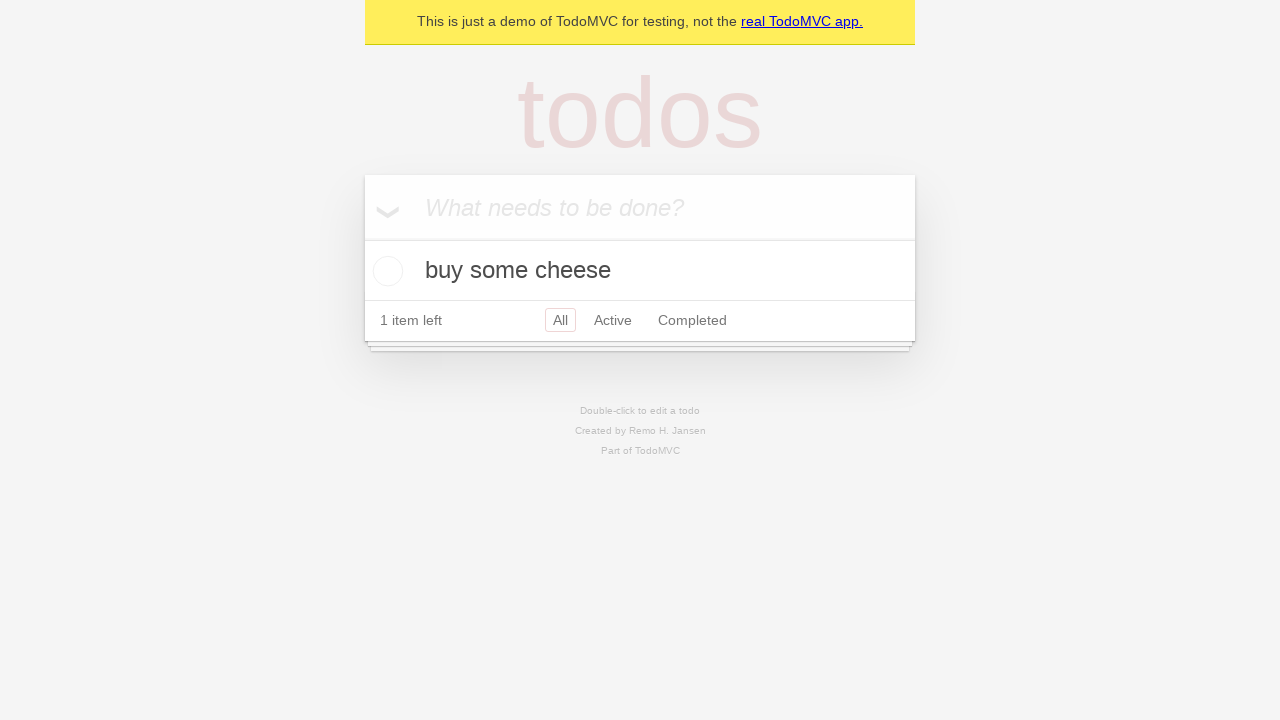

Filled todo input with 'feed the cat' on internal:attr=[placeholder="What needs to be done?"i]
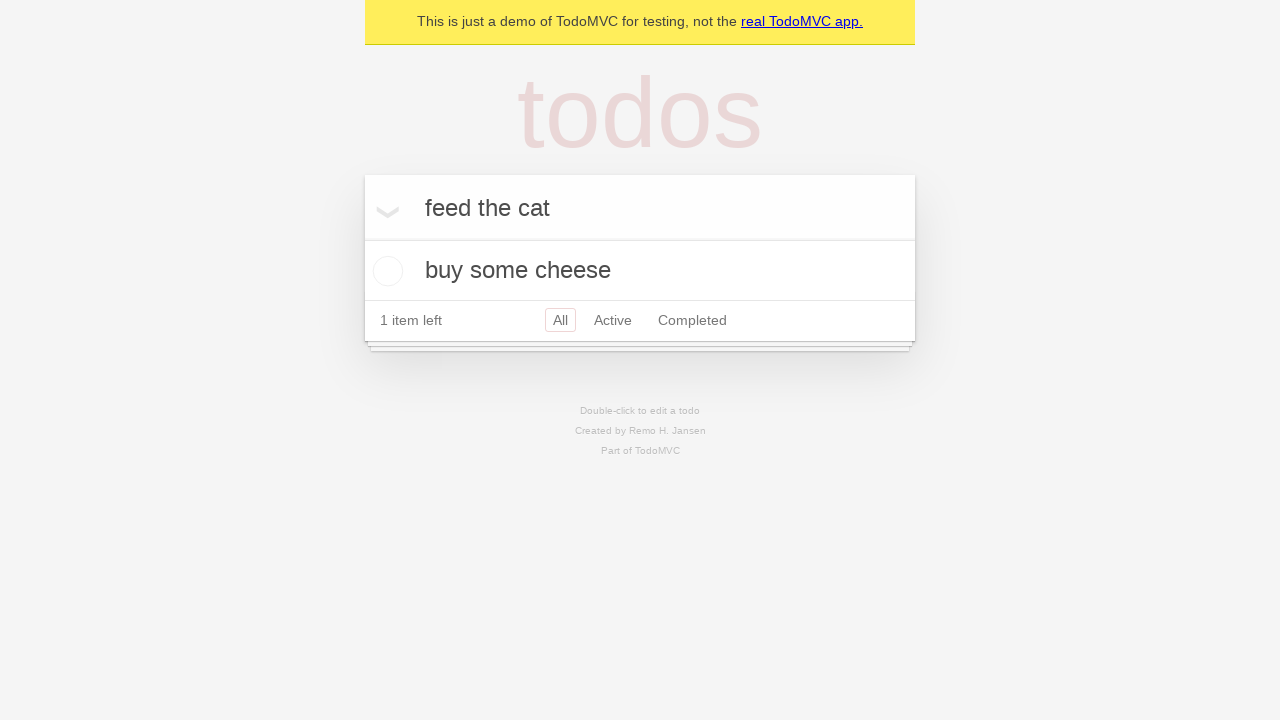

Pressed Enter to create todo 'feed the cat' on internal:attr=[placeholder="What needs to be done?"i]
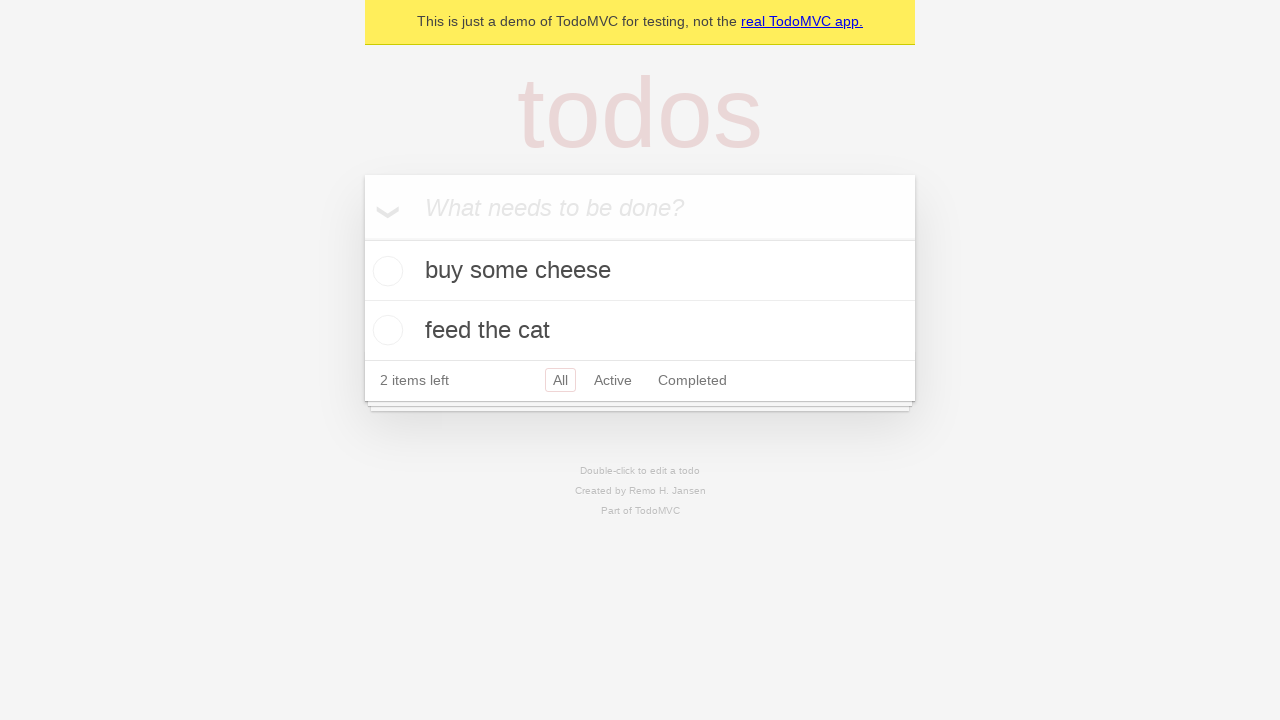

Filled todo input with 'book a doctors appointment' on internal:attr=[placeholder="What needs to be done?"i]
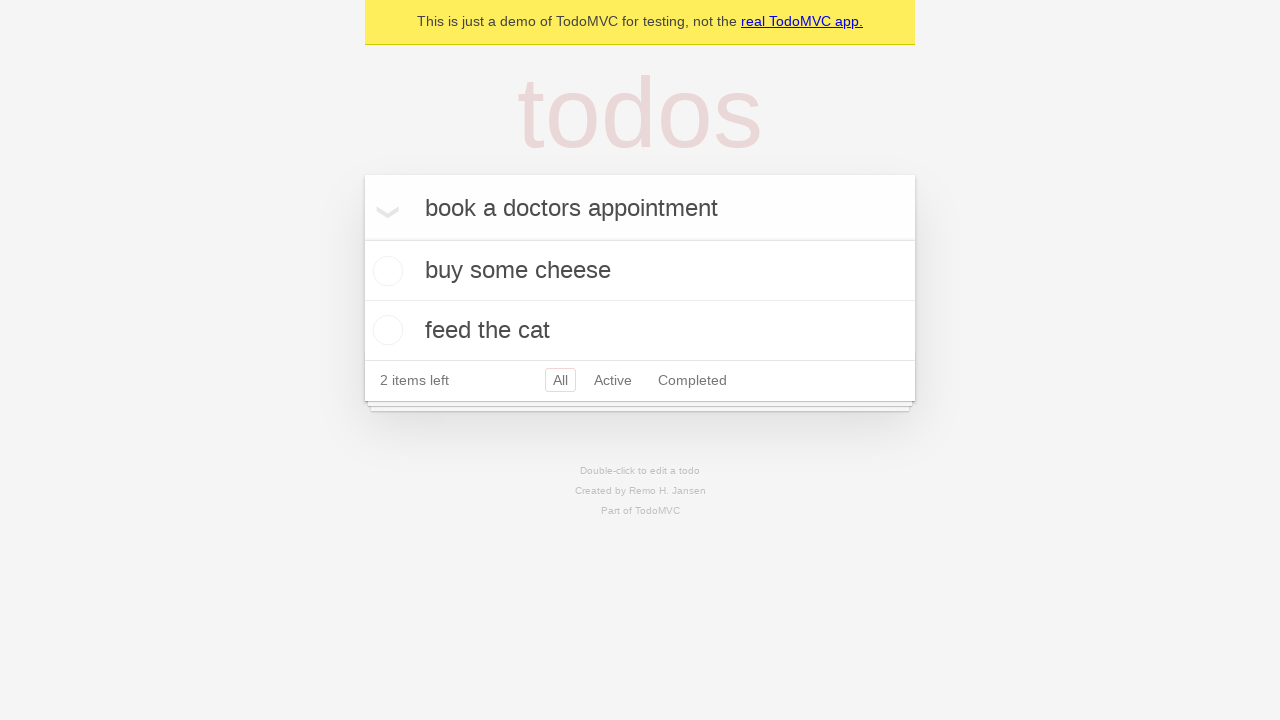

Pressed Enter to create todo 'book a doctors appointment' on internal:attr=[placeholder="What needs to be done?"i]
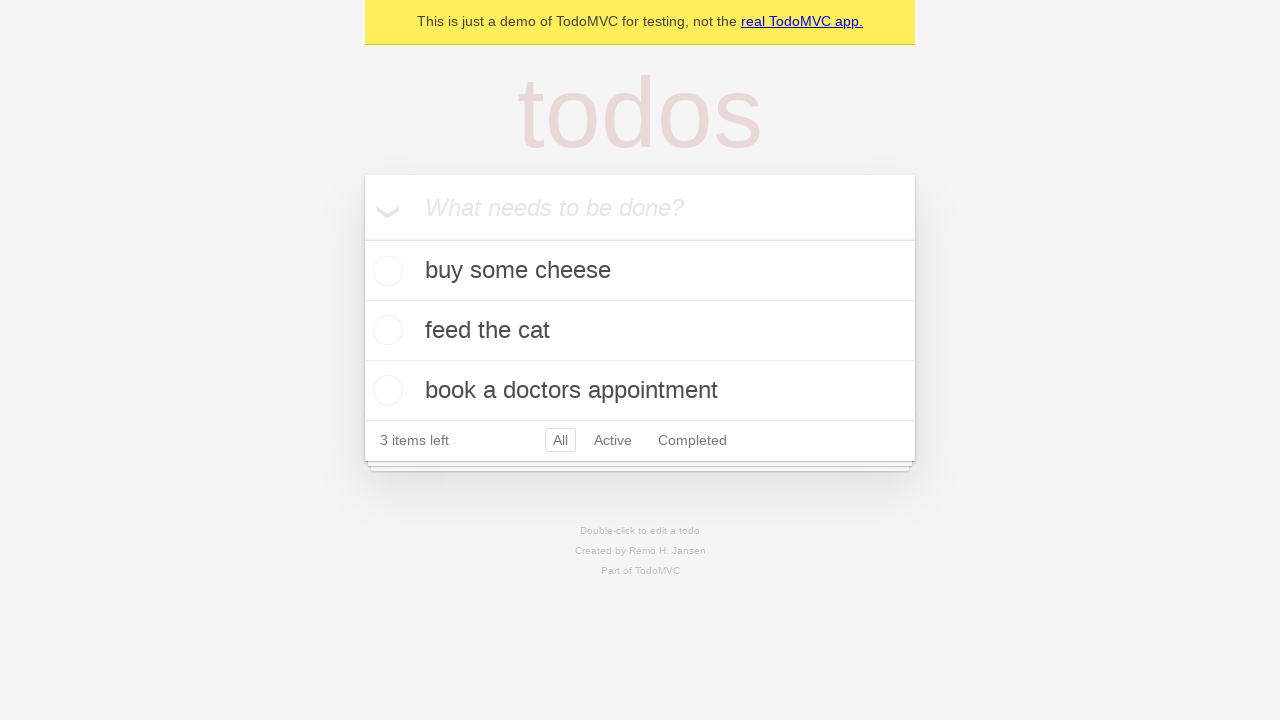

Checked the second todo item at (385, 330) on internal:testid=[data-testid="todo-item"s] >> nth=1 >> internal:role=checkbox
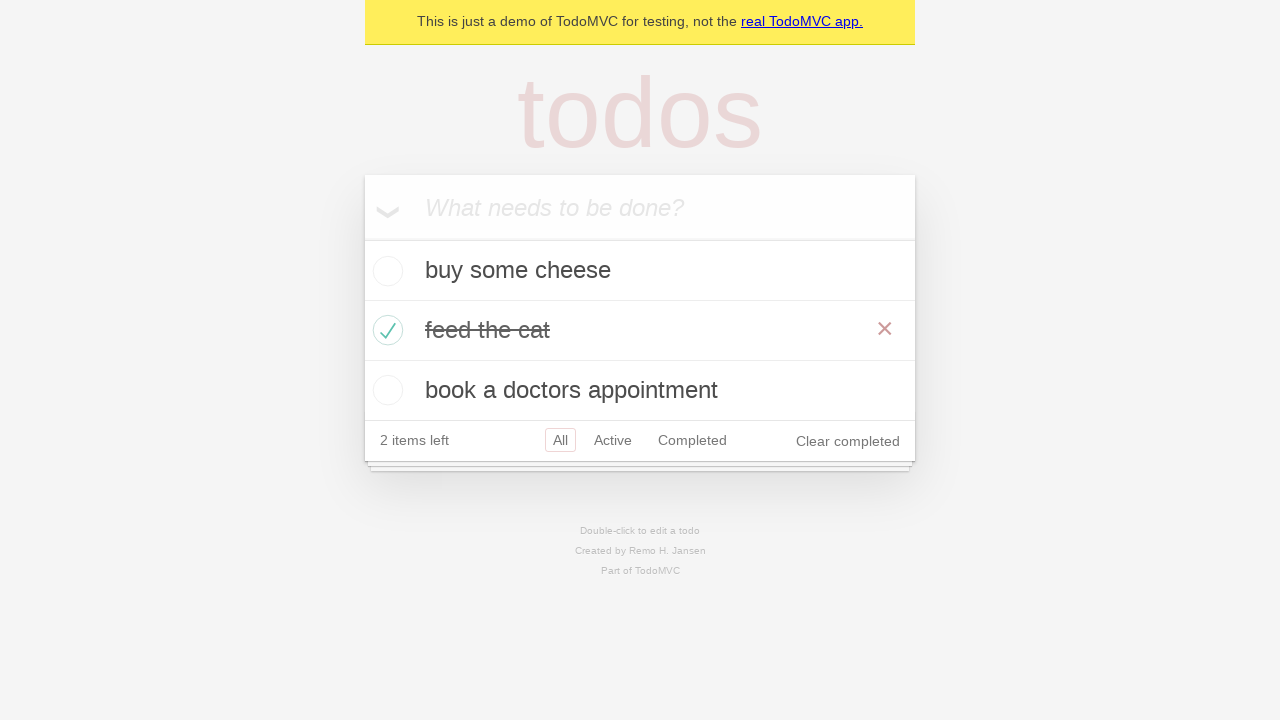

Clicked 'Clear completed' button to remove completed items at (848, 441) on internal:role=button[name="Clear completed"i]
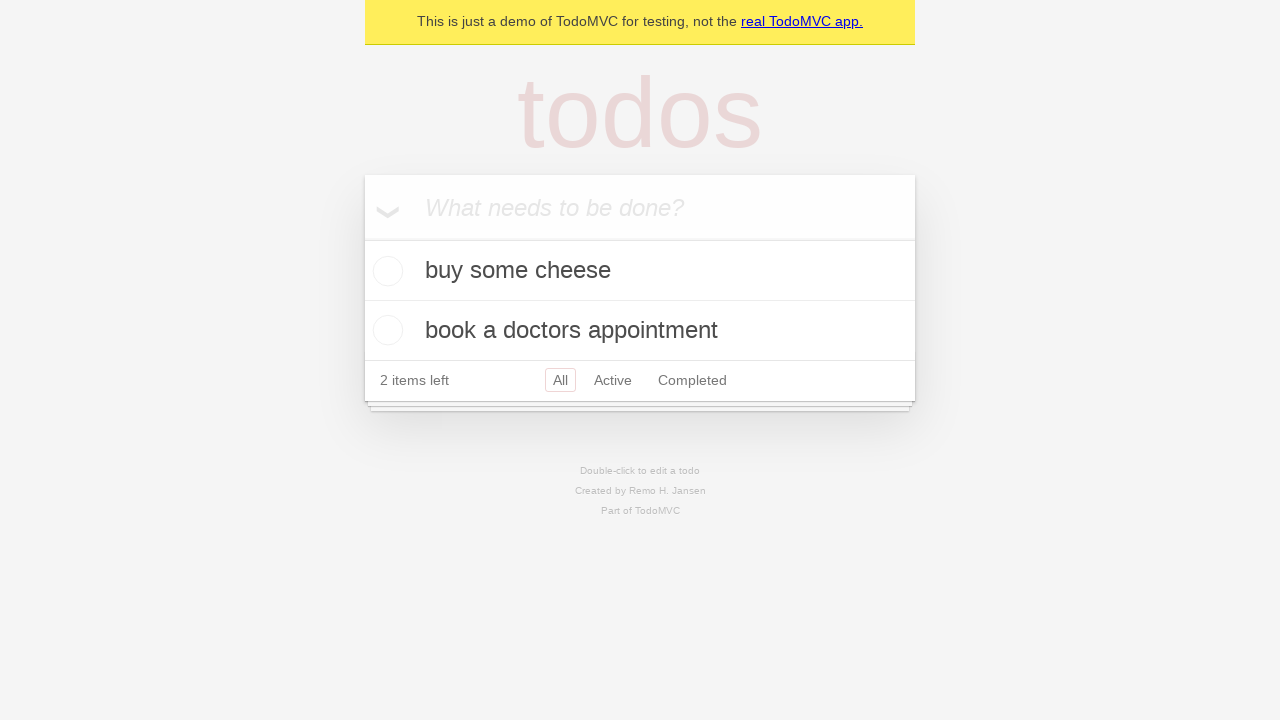

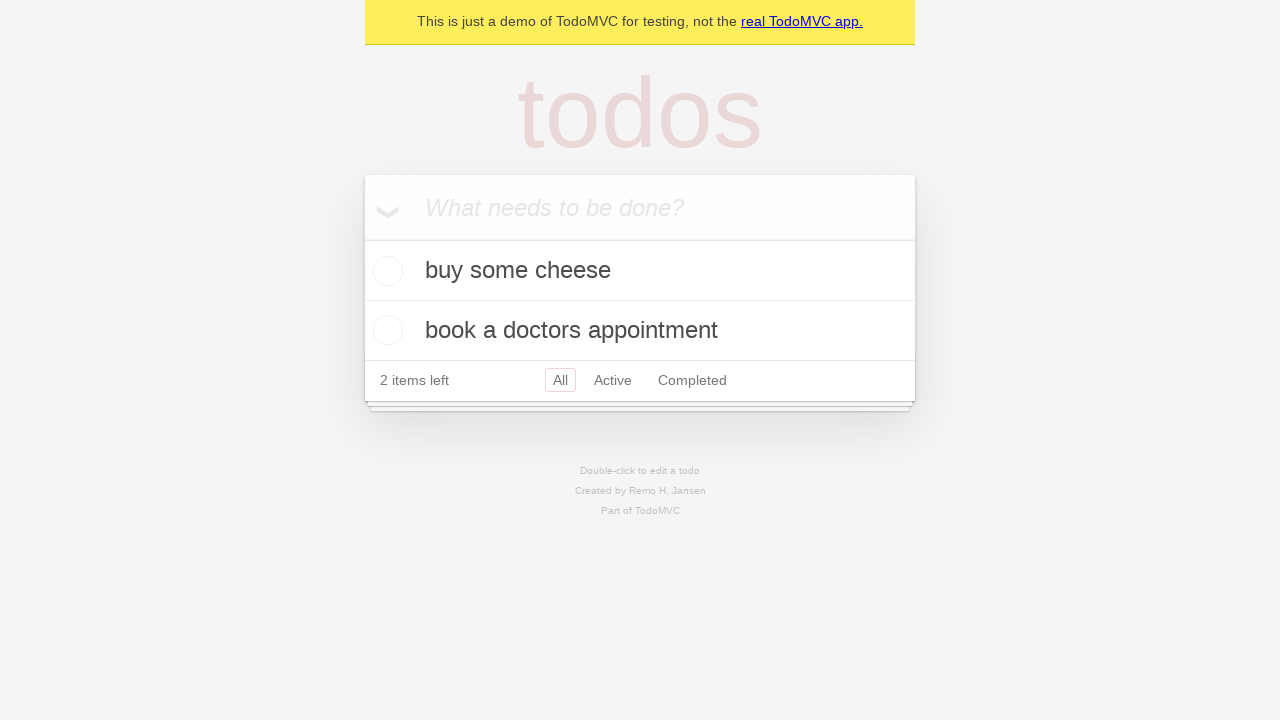